Navigates to Selenium download page and clicks on the Documentation link to verify navigation

Starting URL: https://www.seleniumhq.org/download/

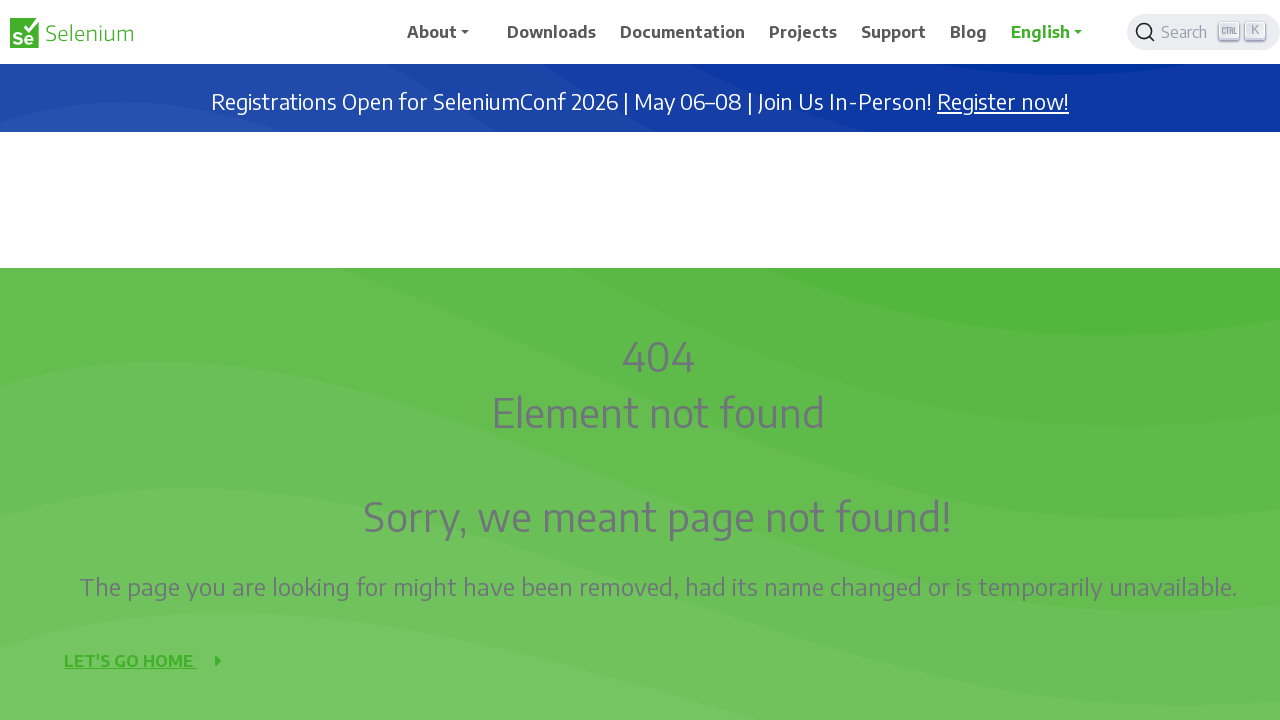

Navigated to Selenium download page
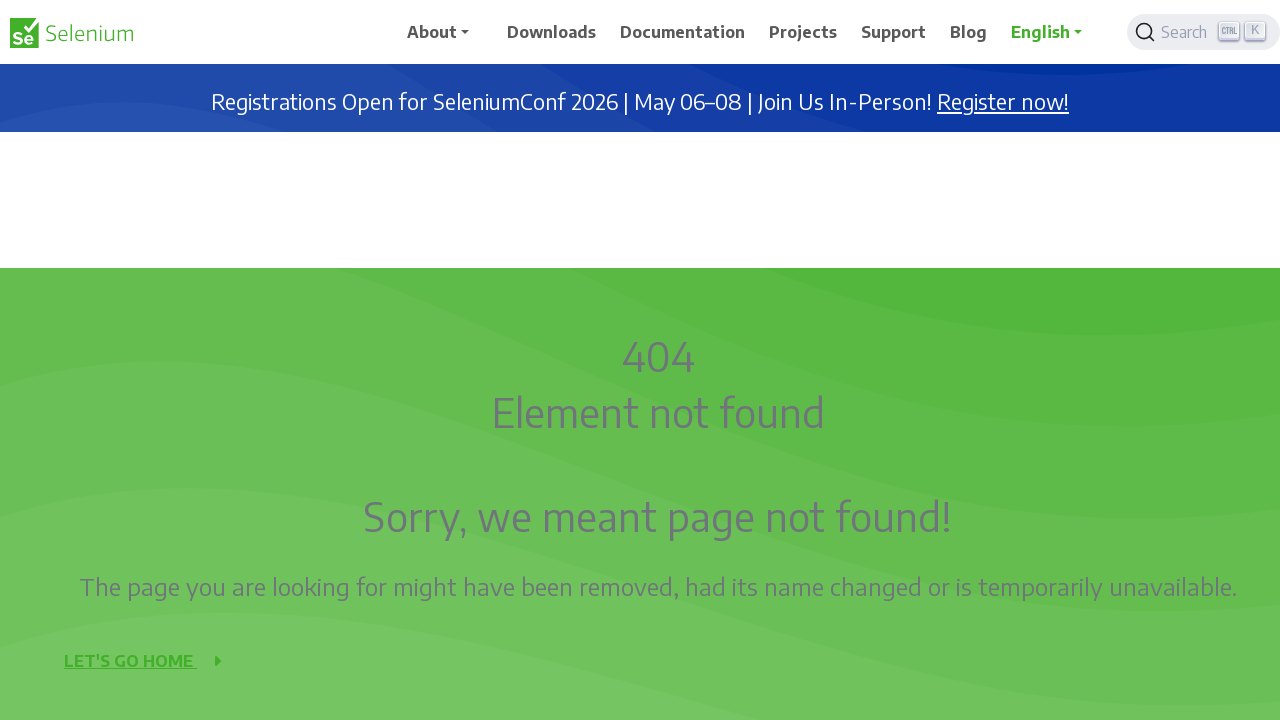

Clicked on Documentation link at (683, 32) on xpath=//a[.='Documentation']
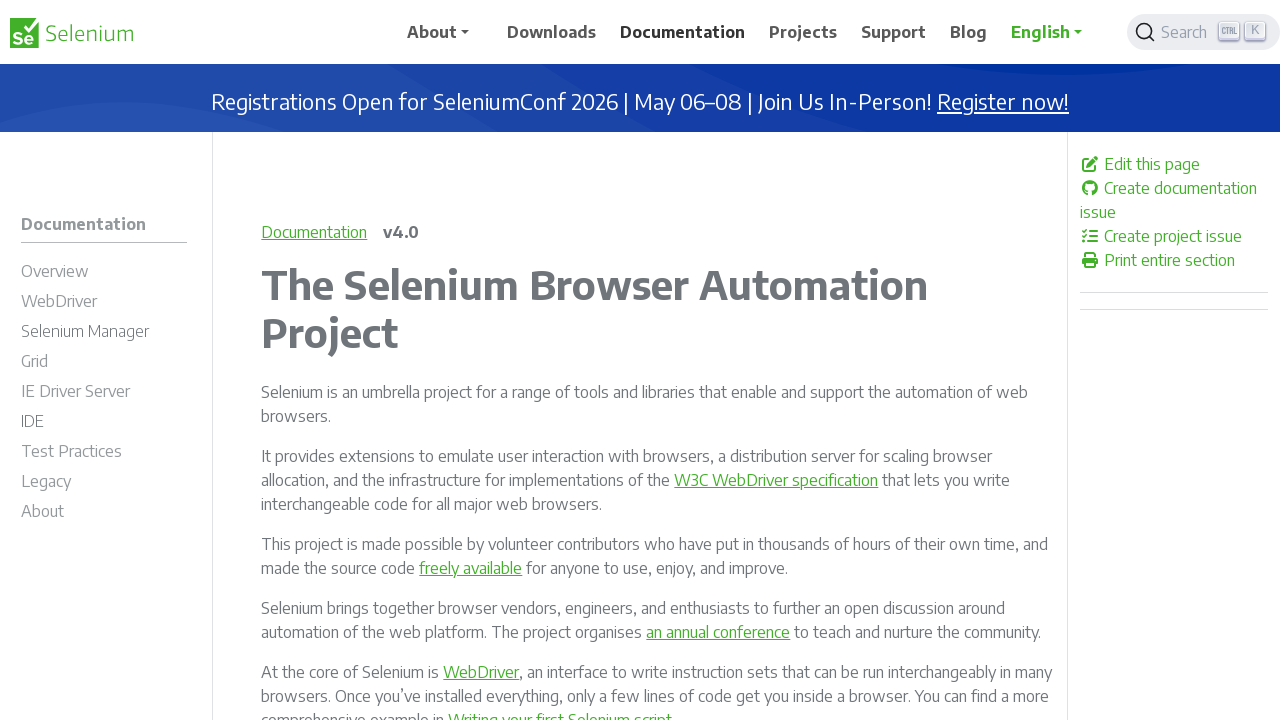

Documentation page loaded successfully
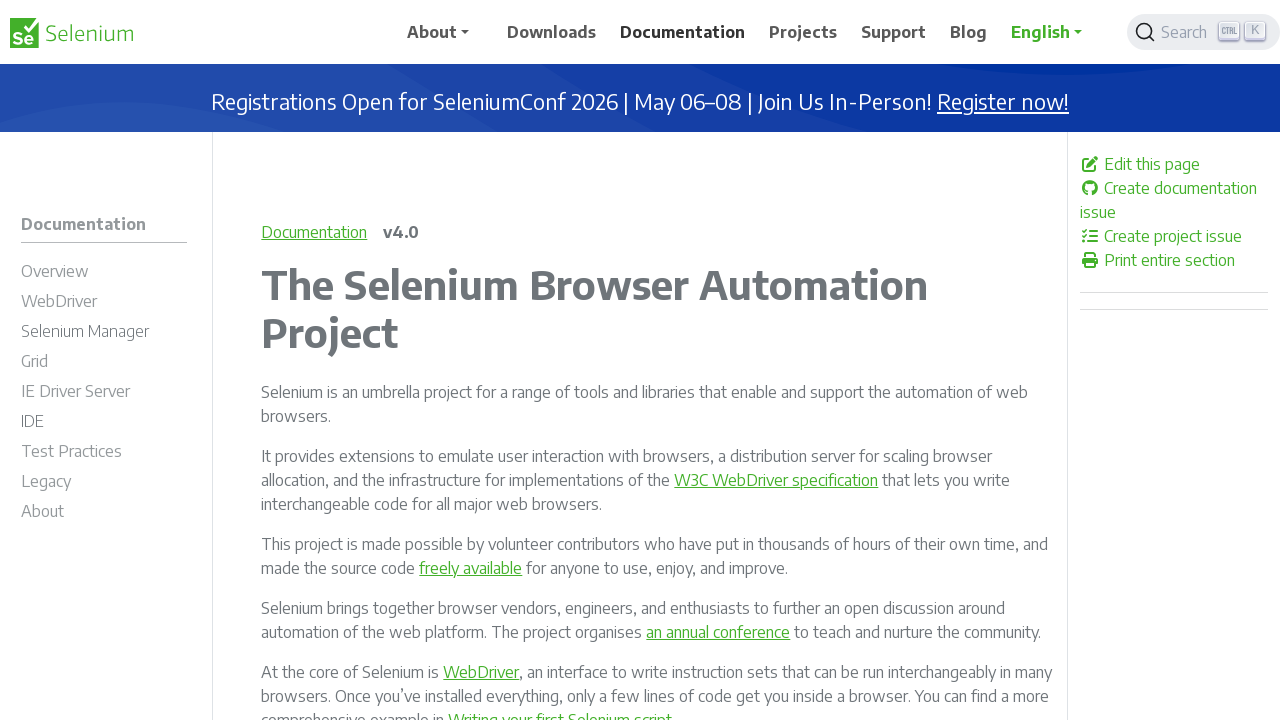

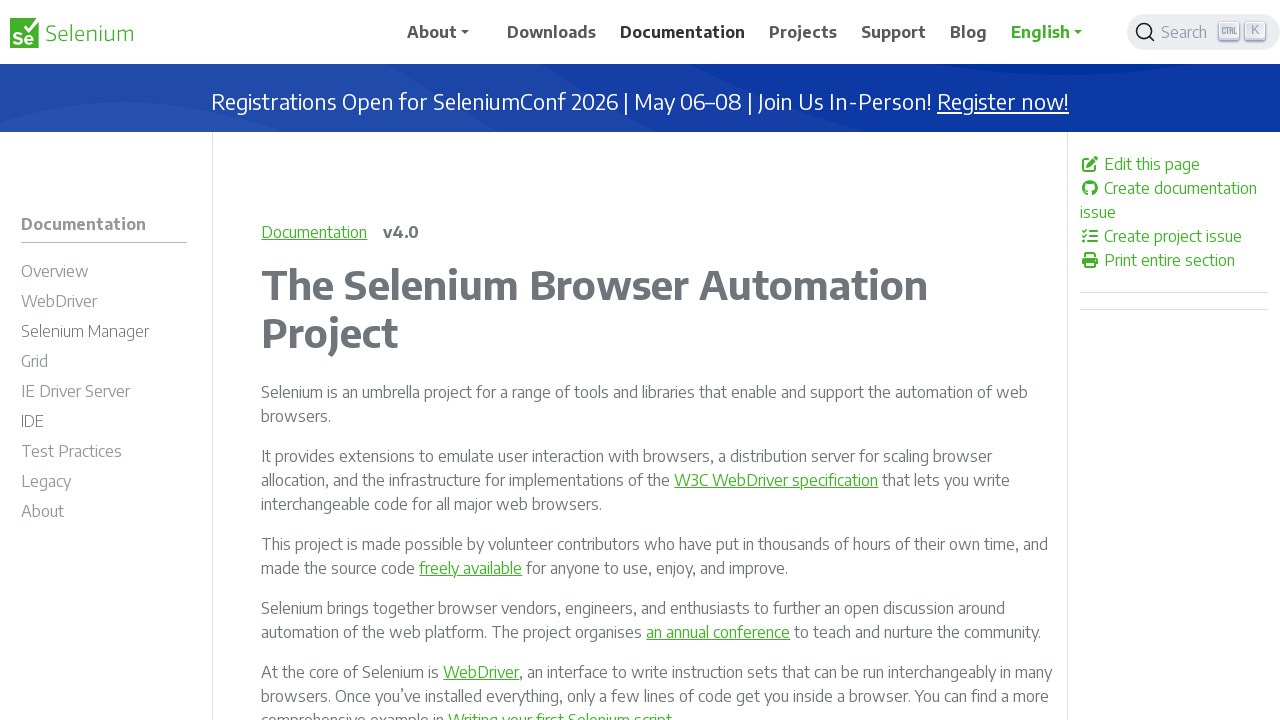